Adds a new record to the table with complete user information

Starting URL: https://demoqa.com/webtables

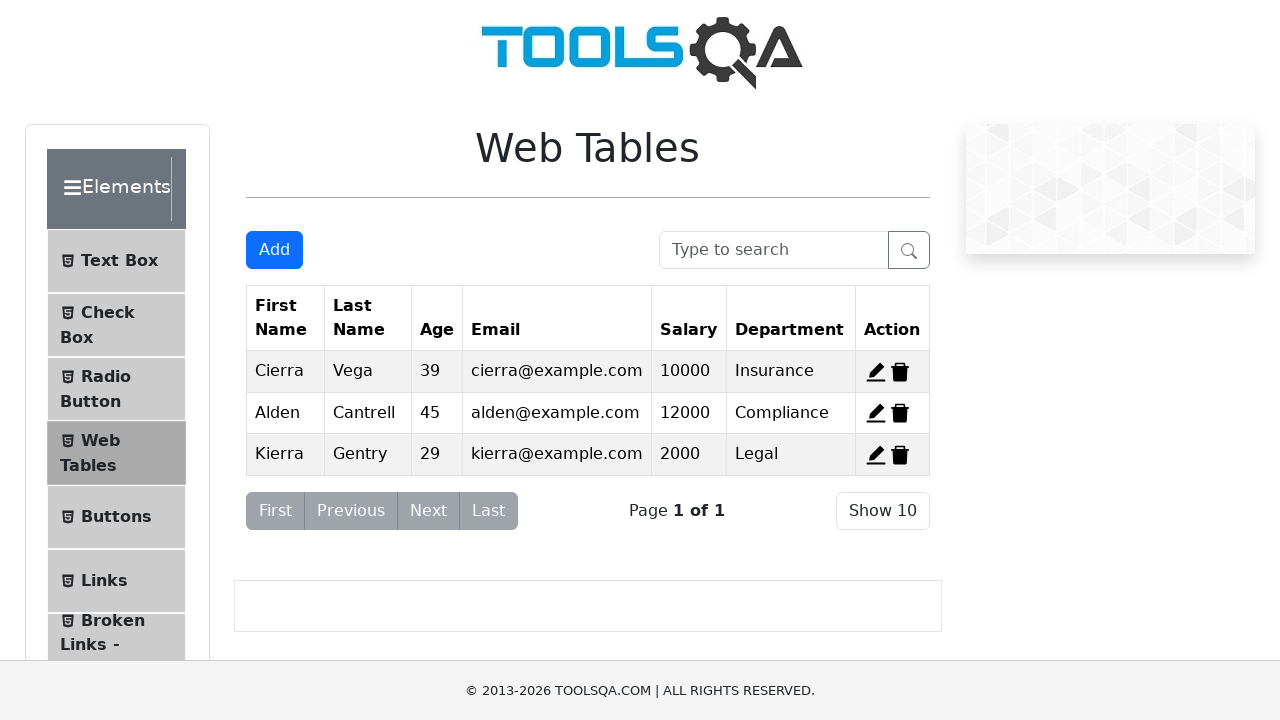

Clicked Add button to open new record form at (274, 250) on #addNewRecordButton
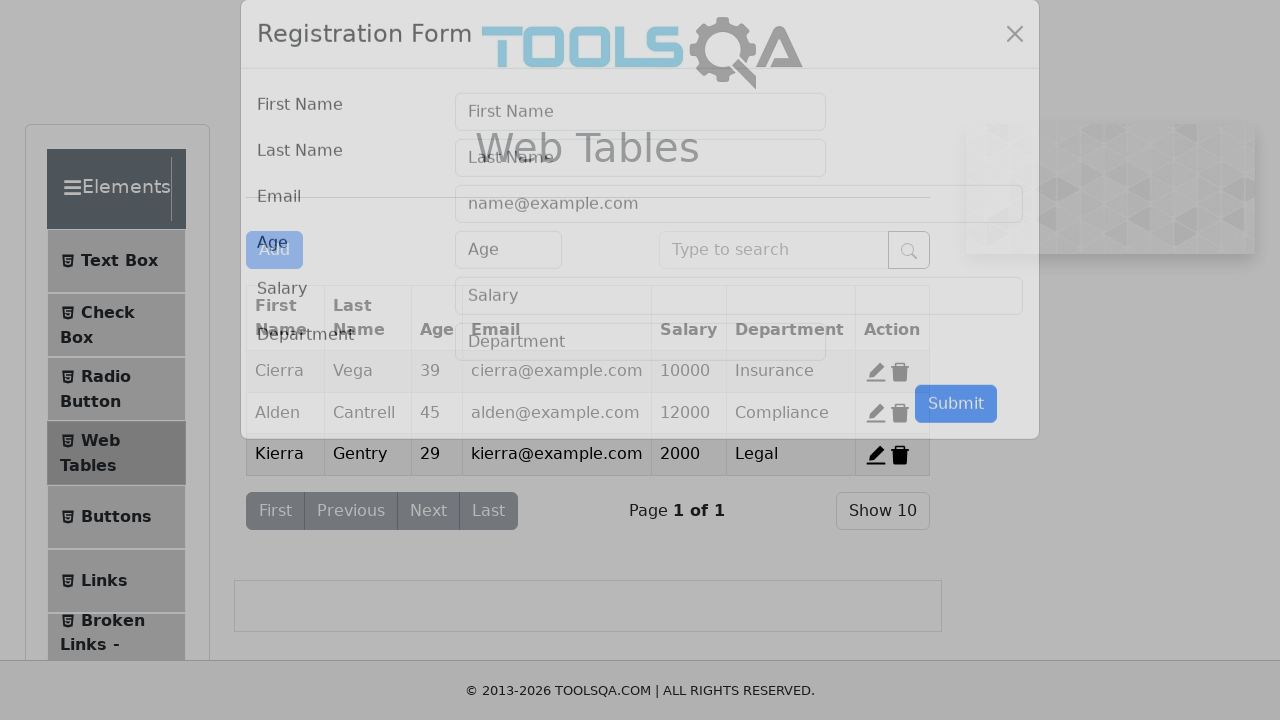

Filled first name field with 'Braulio' on input#firstName
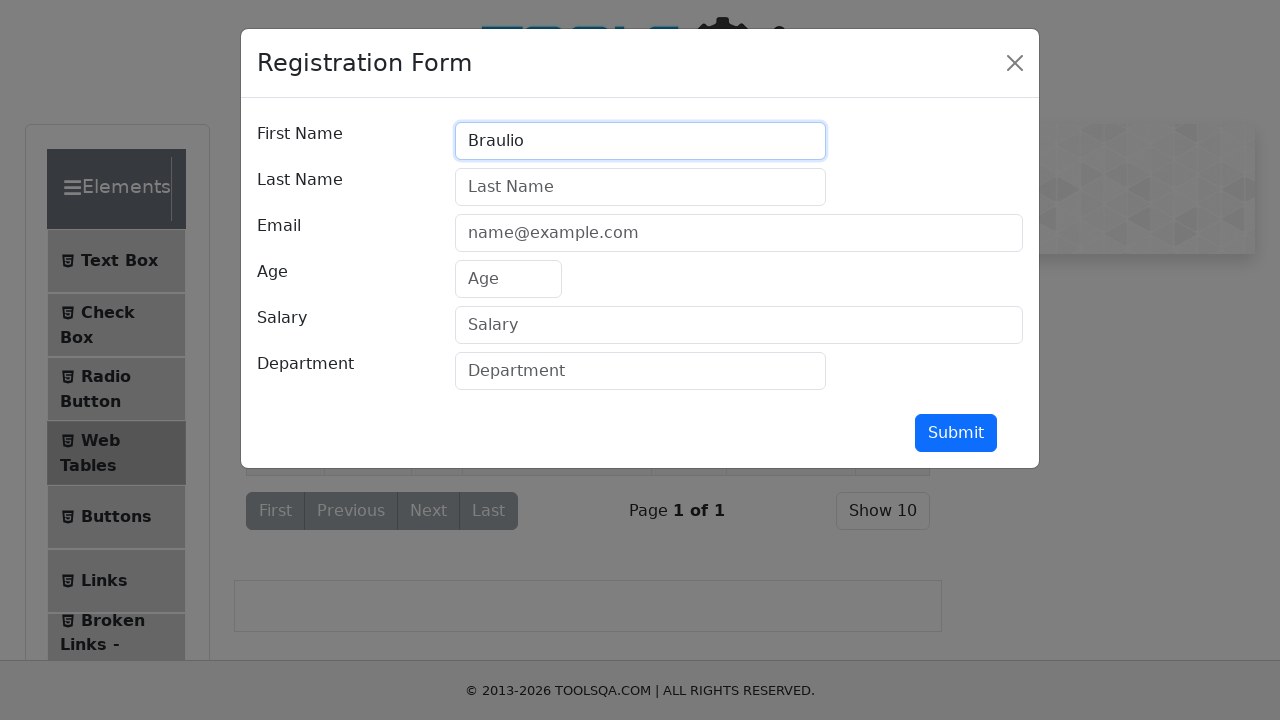

Filled last name field with 'Aguilera' on input#lastName
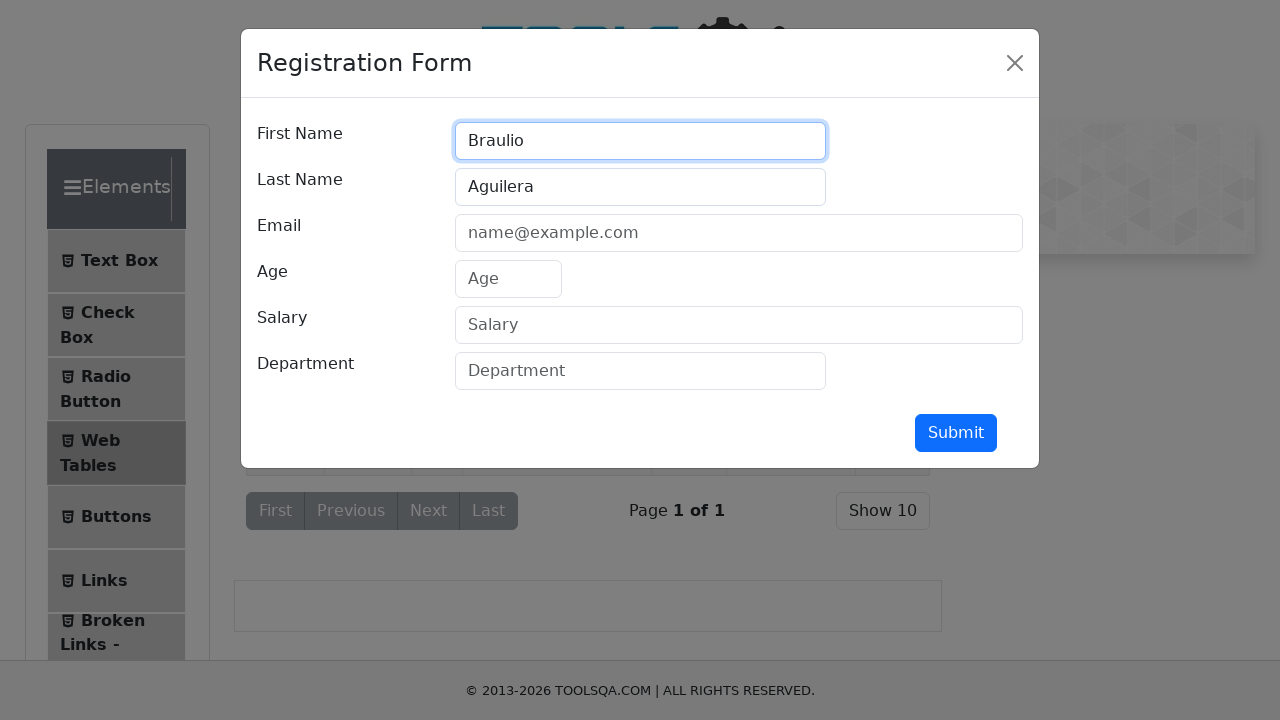

Filled email field with 'braulio@example.com' on input#userEmail
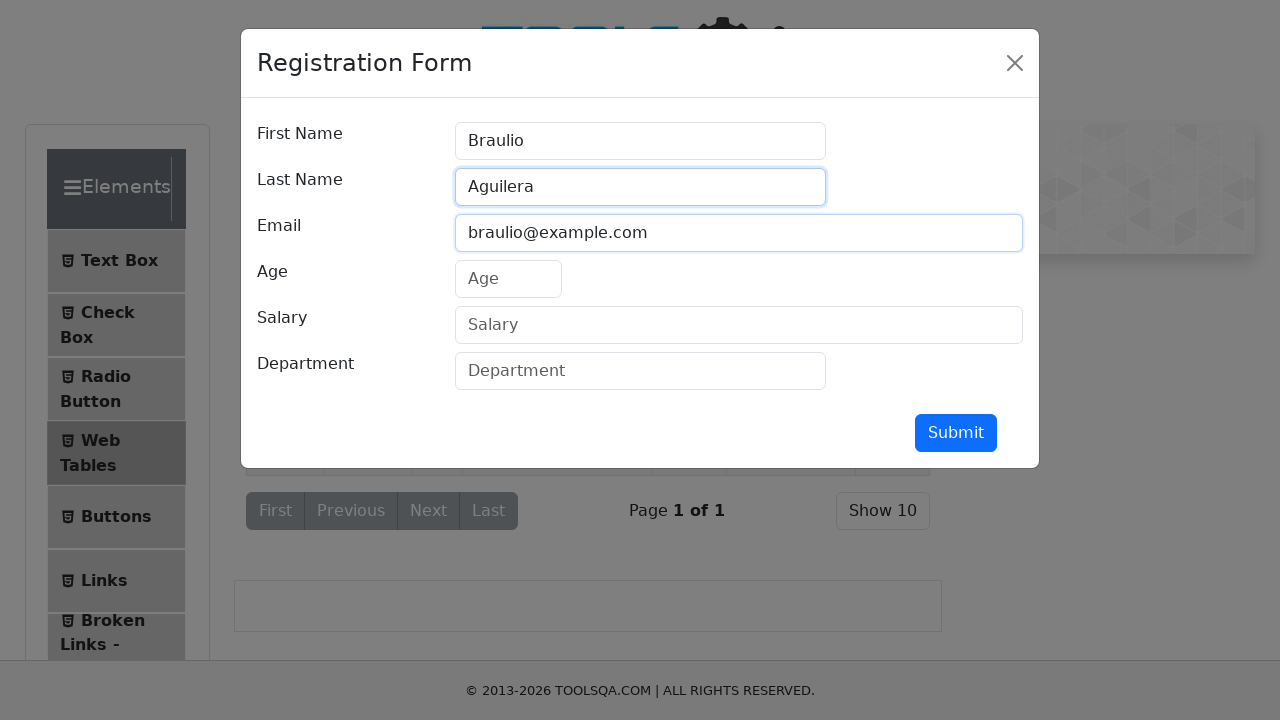

Filled age field with '29' on input#age
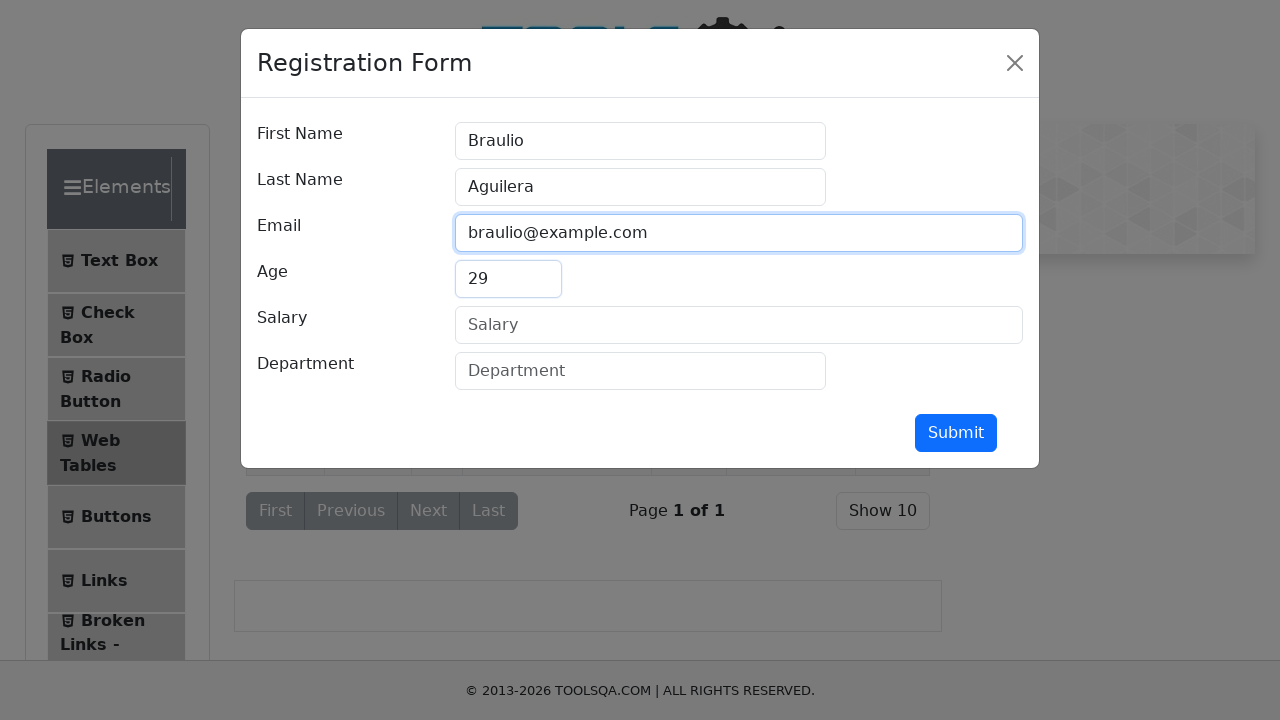

Filled salary field with '5000' on input#salary
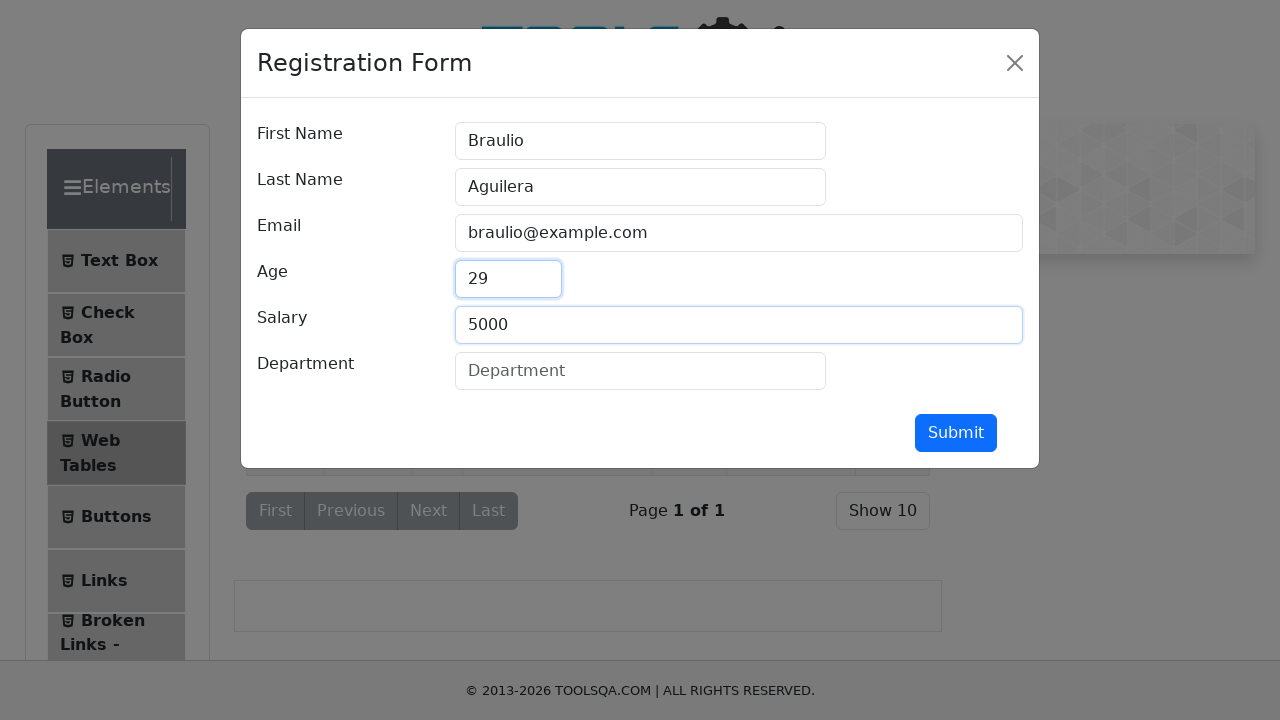

Filled department field with 'Informatica' on input#department
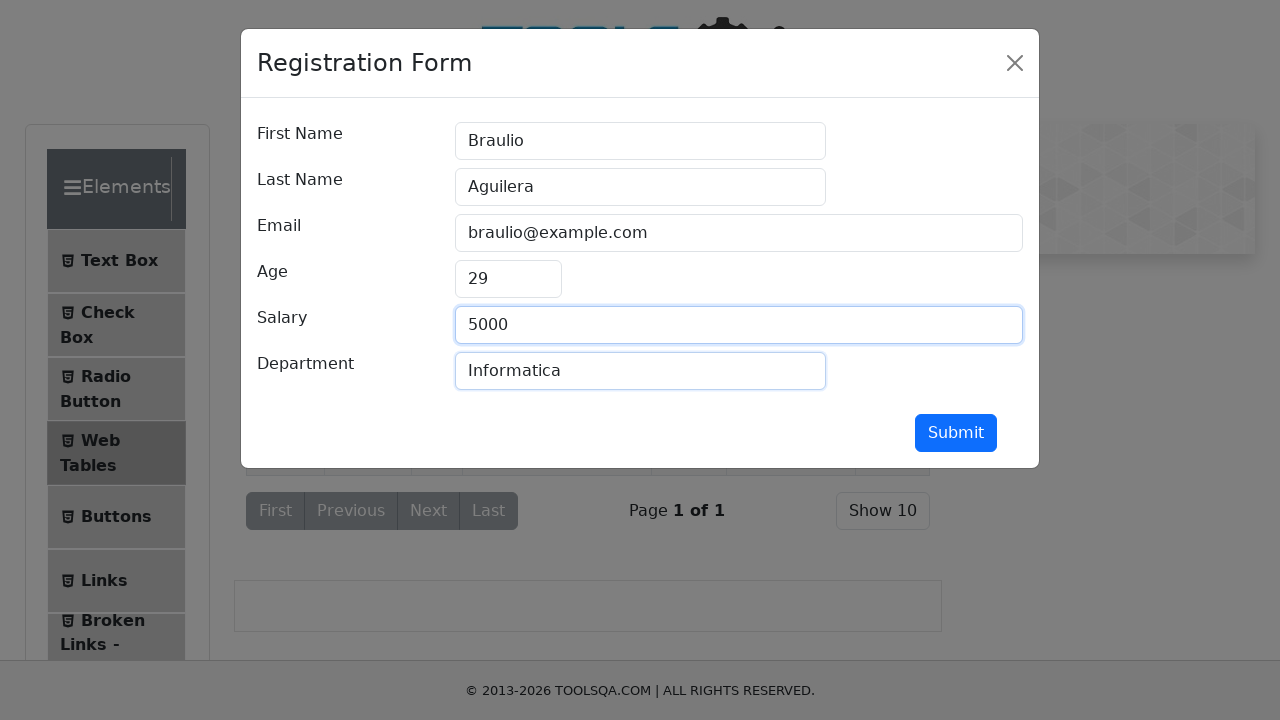

Waited 1000ms for form to be ready
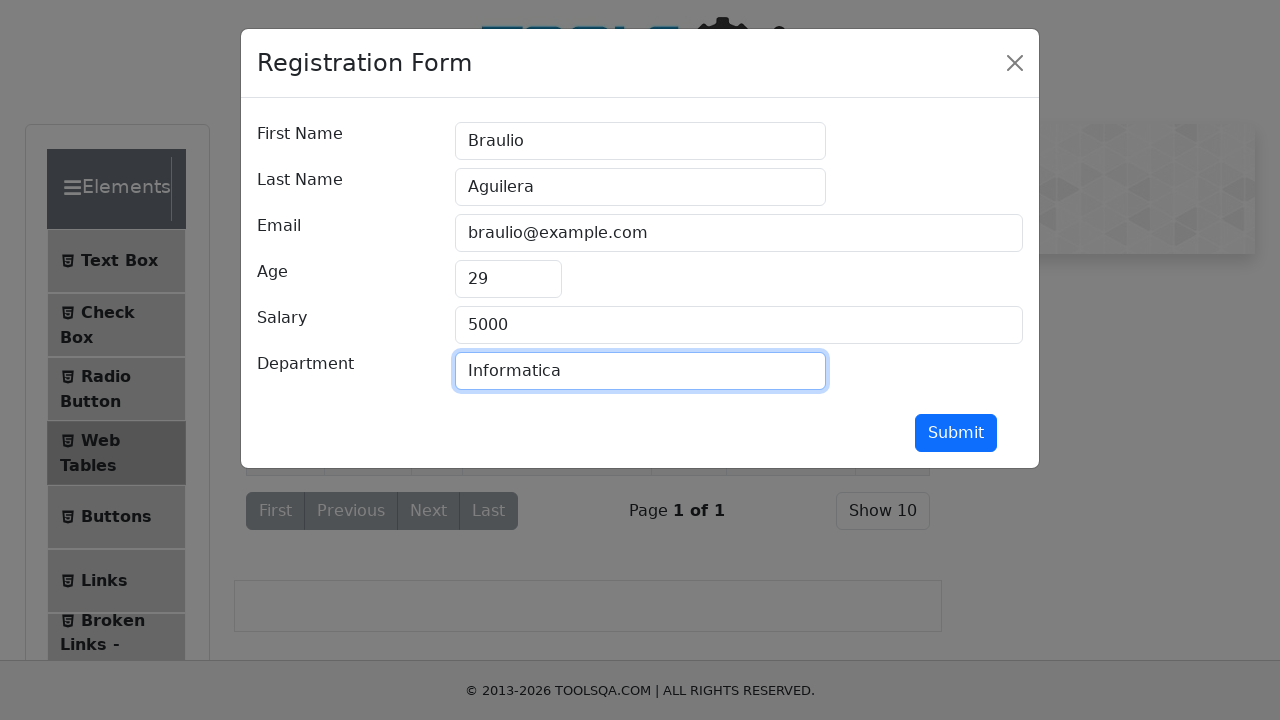

Clicked submit button to add new record at (956, 433) on button#submit
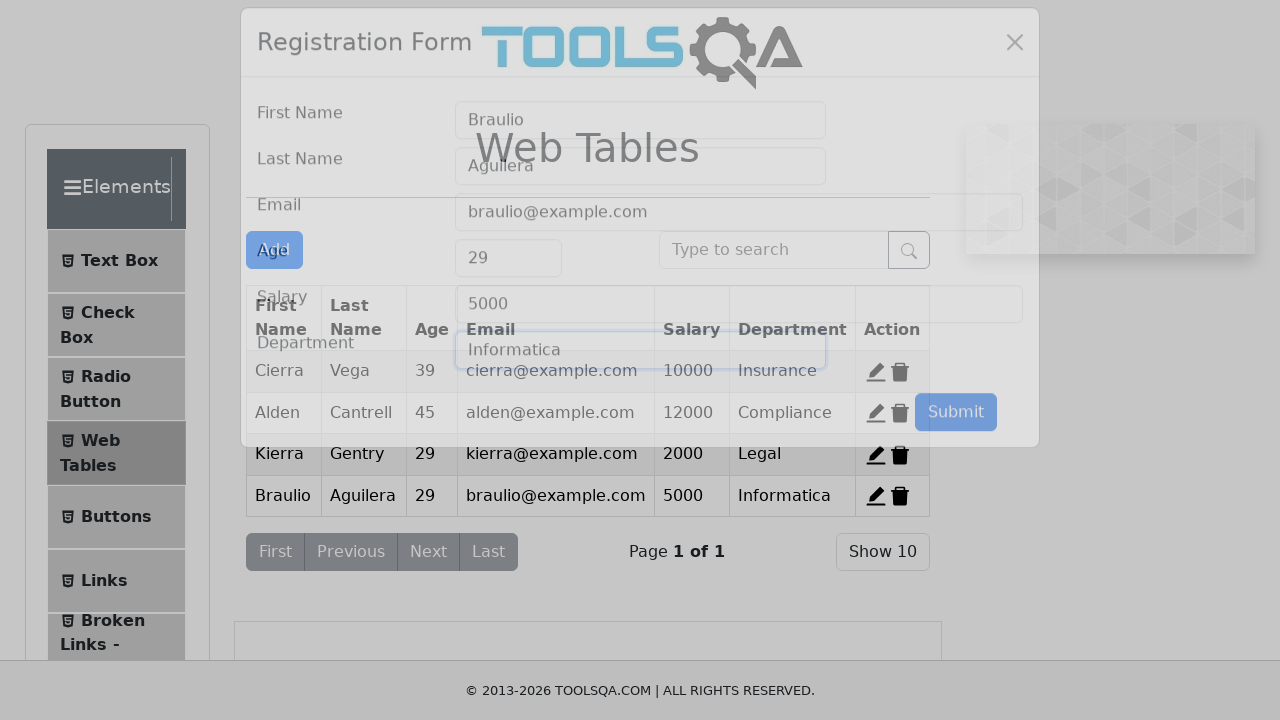

Waited 1000ms for form submission to complete
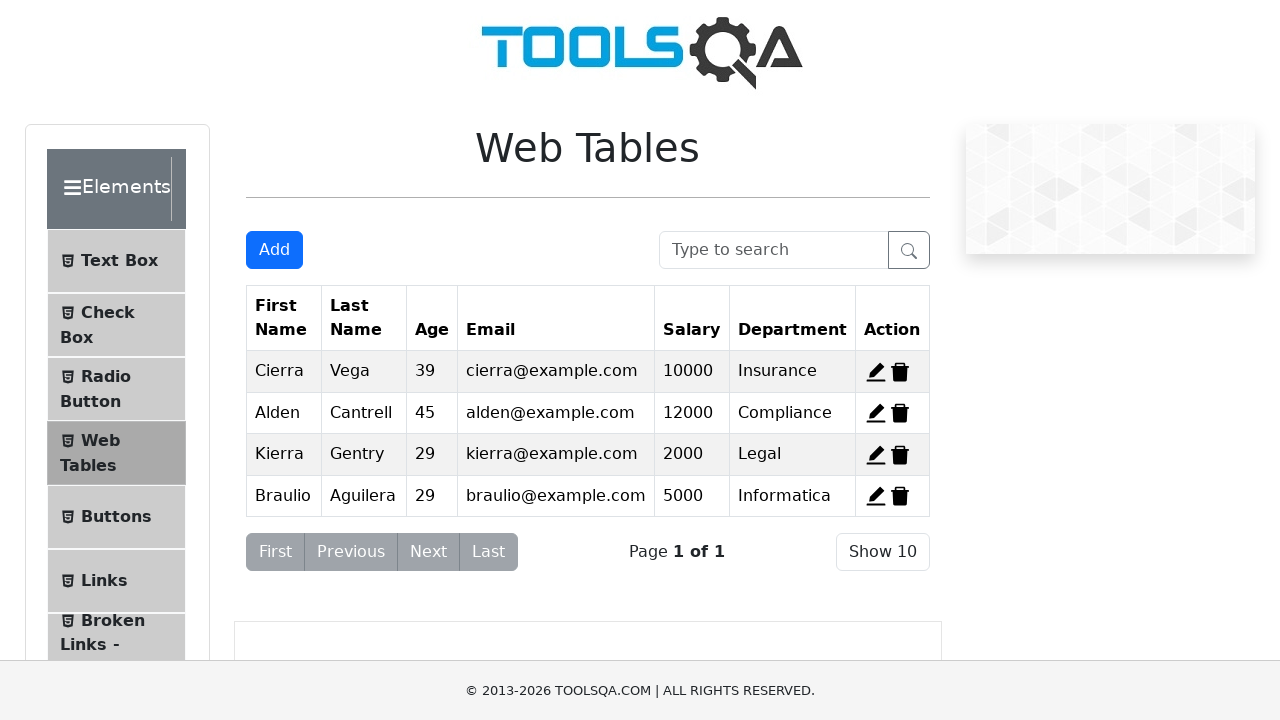

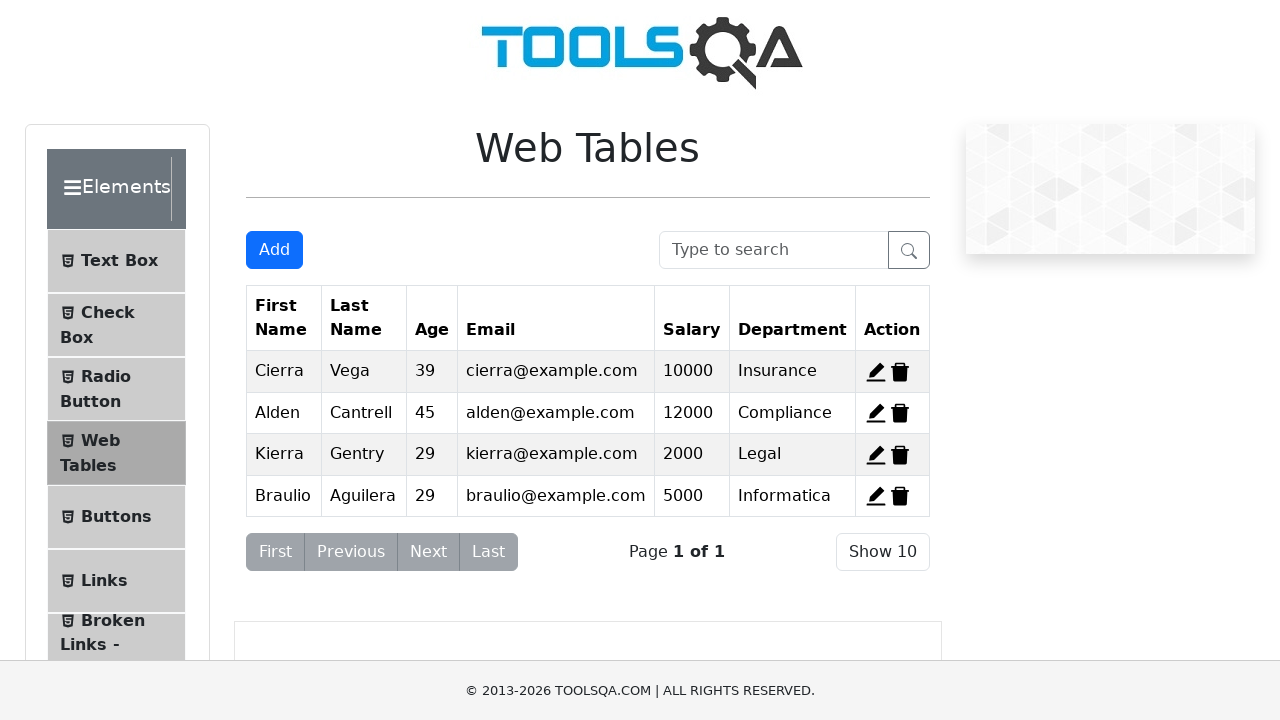